Tests web table interaction by navigating to a demo page and locating the first cell in a table to verify the table structure is accessible.

Starting URL: http://only-testing-blog.blogspot.com/2013/09/test.html

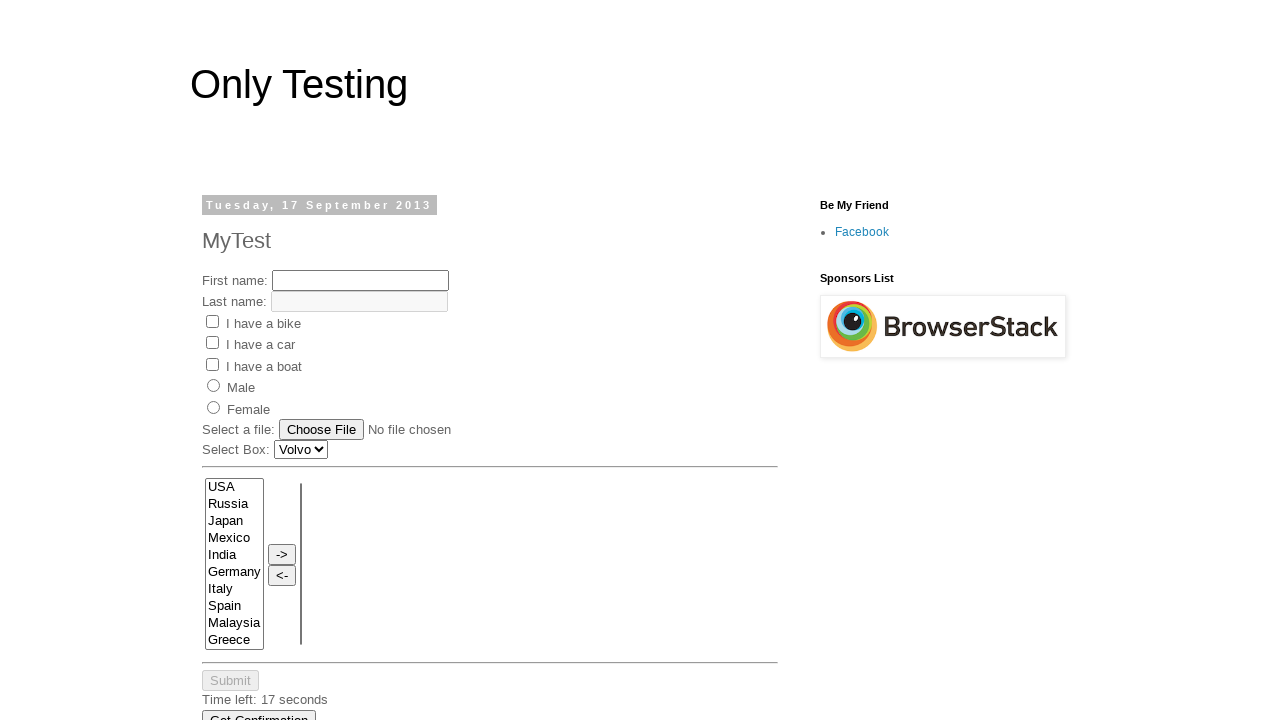

Navigated to web table demo page
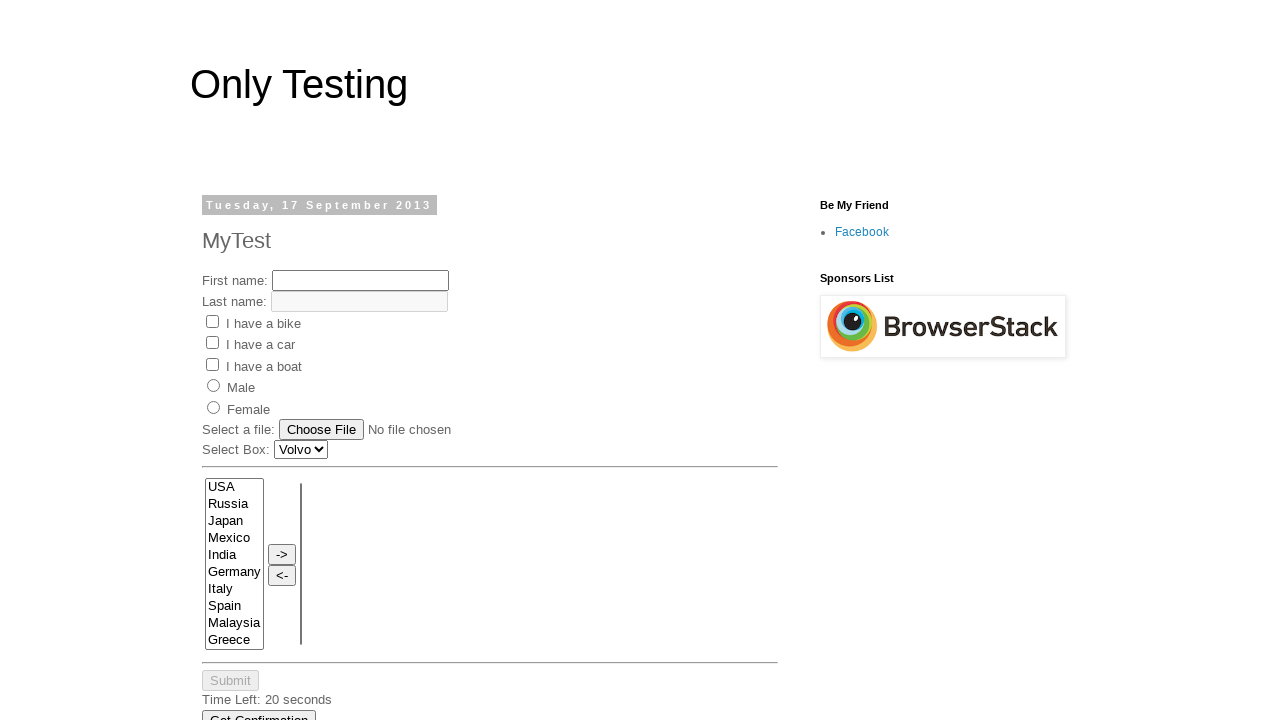

Located first cell in web table
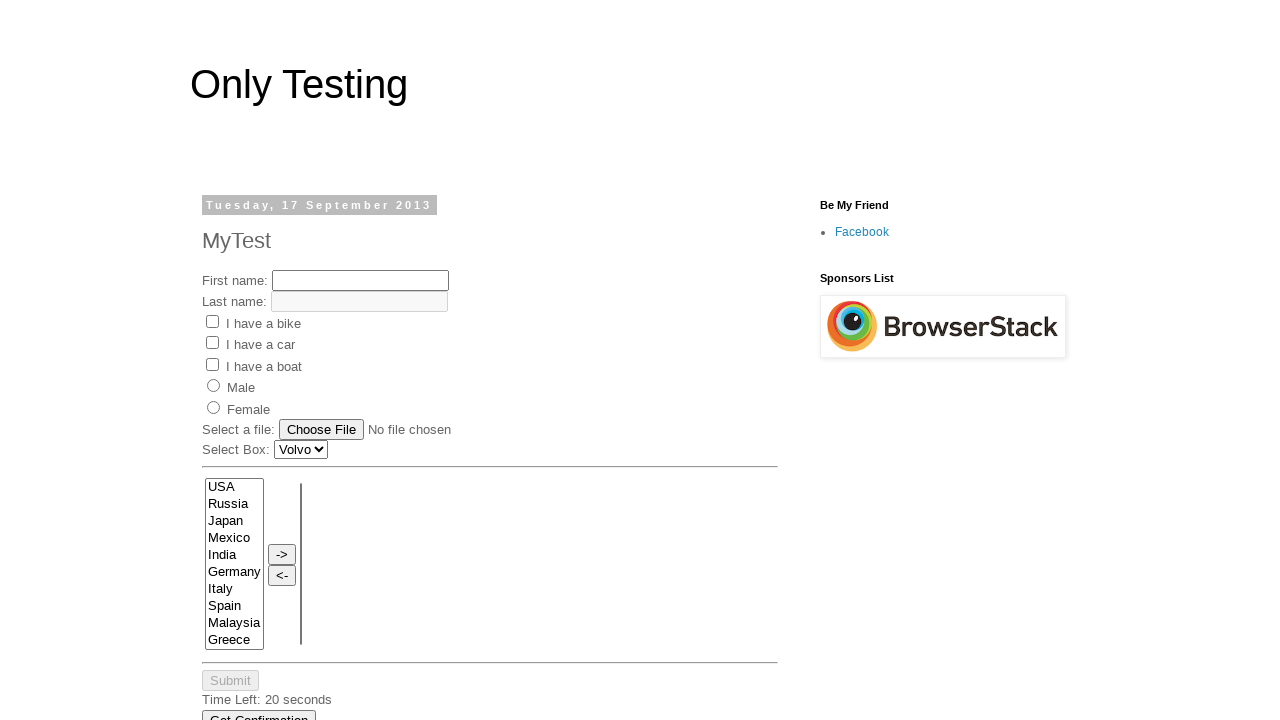

First cell became visible
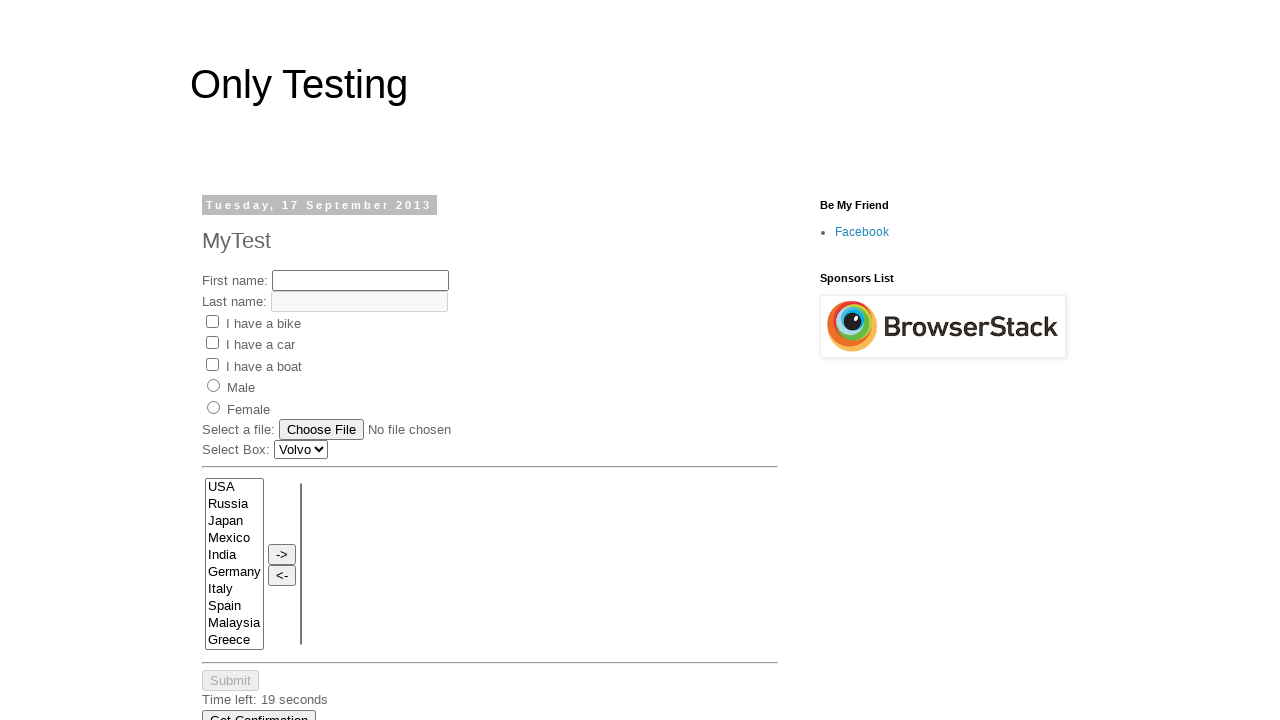

Retrieved text content from first cell: '11'
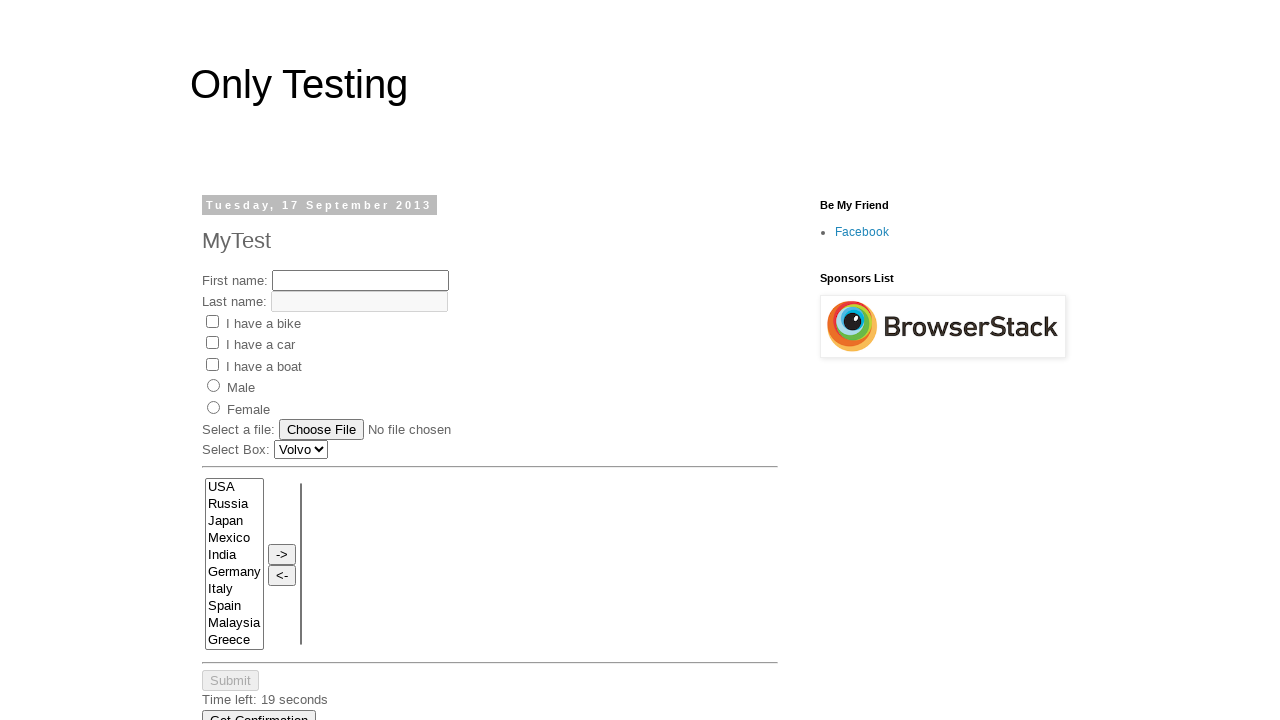

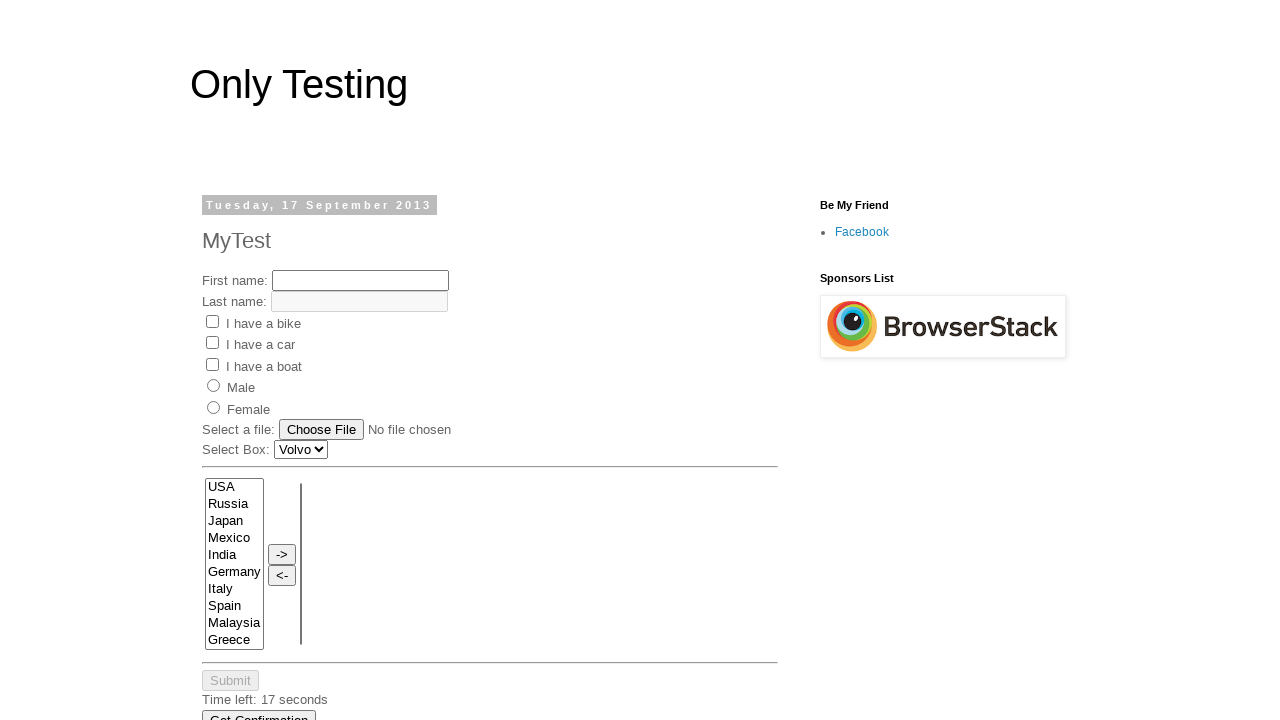